Tests dropdown selection functionality by selecting a year (2020), month (August), and day (5) from three separate dropdown menus on a test page.

Starting URL: https://testcenter.techproeducation.com/index.php?page=dropdown

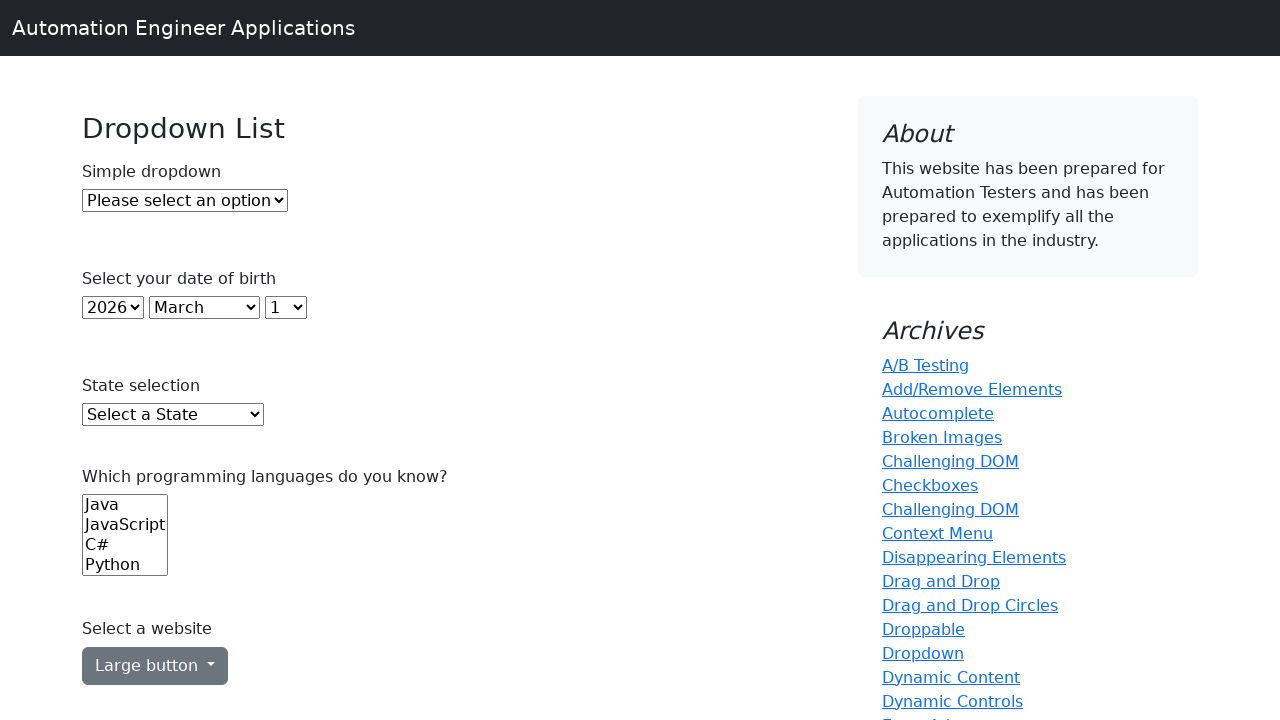

Selected year 2020 from the Year dropdown on select#year
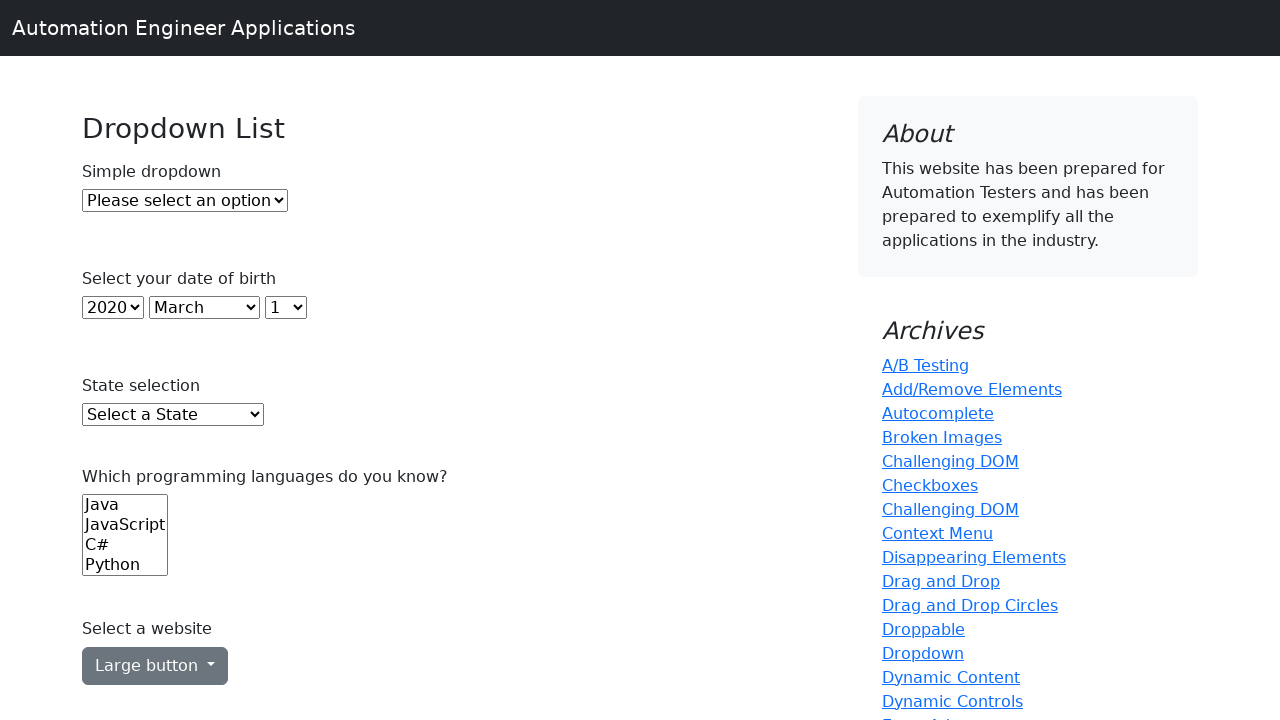

Selected August from the Month dropdown on select#month
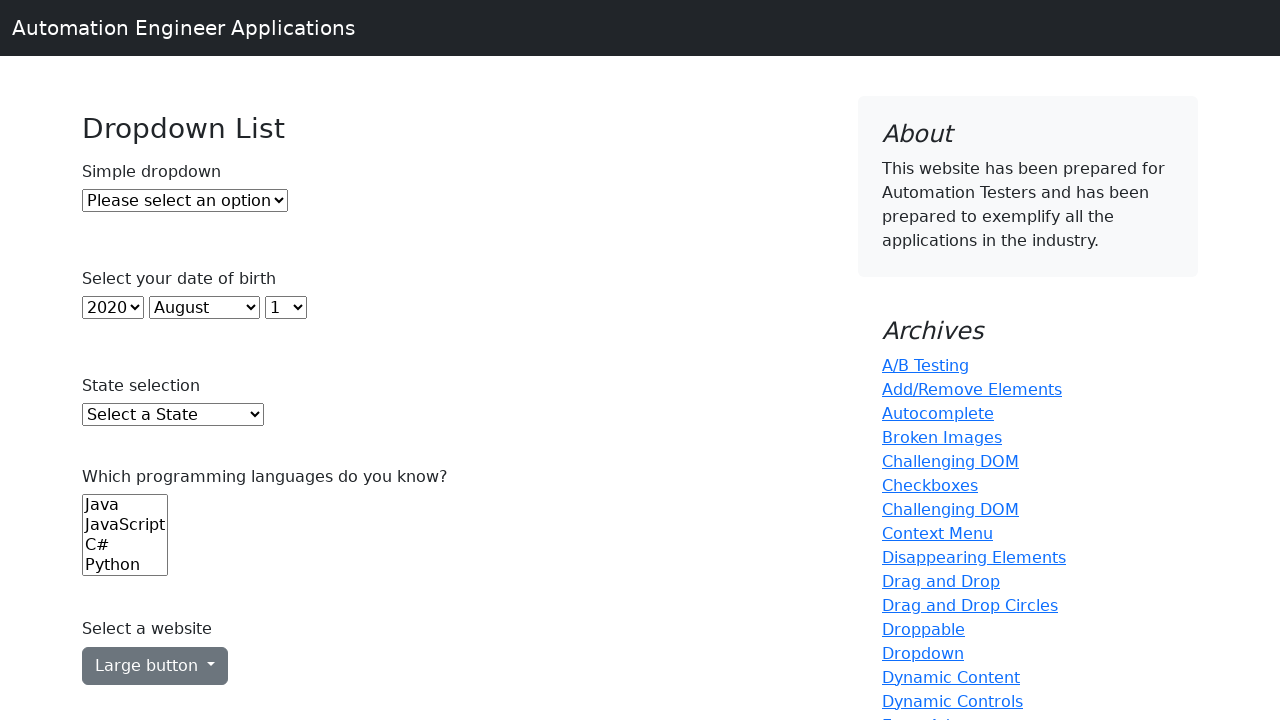

Selected day 5 from the Day dropdown on select#day
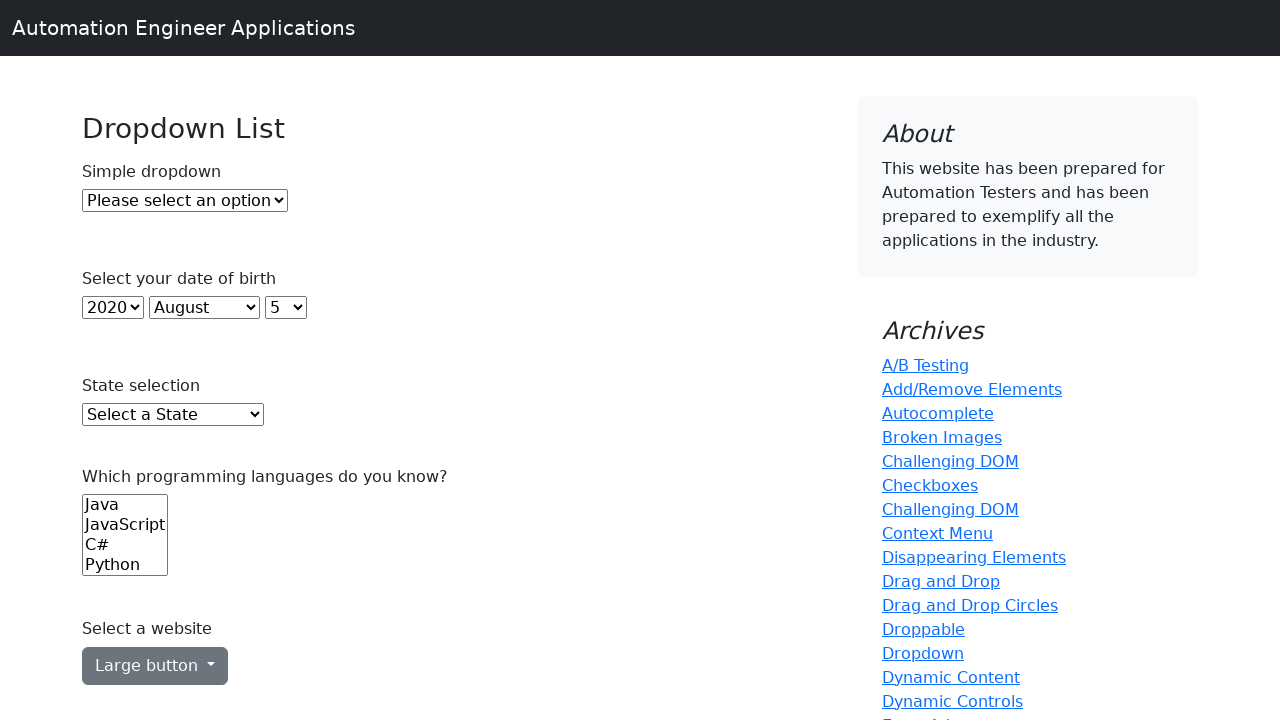

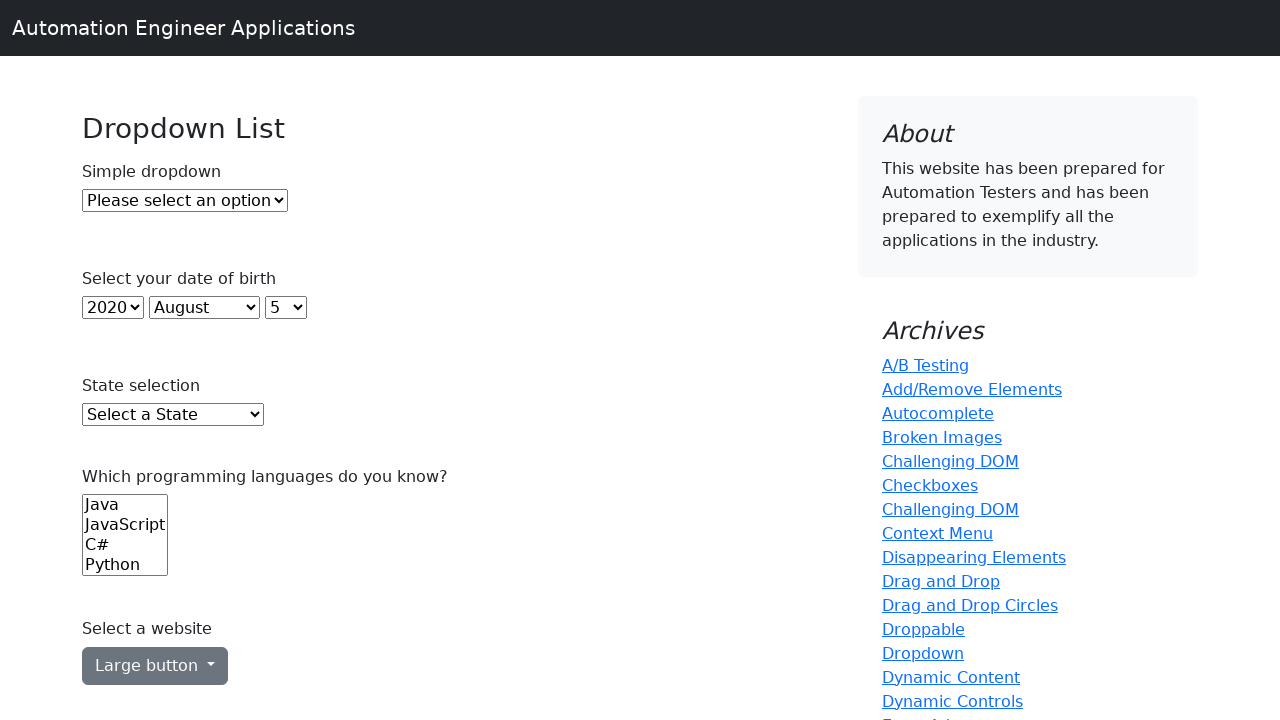